Tests JavaScript confirm alert functionality by clicking a button to trigger the alert and accepting it

Starting URL: https://v1.training-support.net/selenium/javascript-alerts

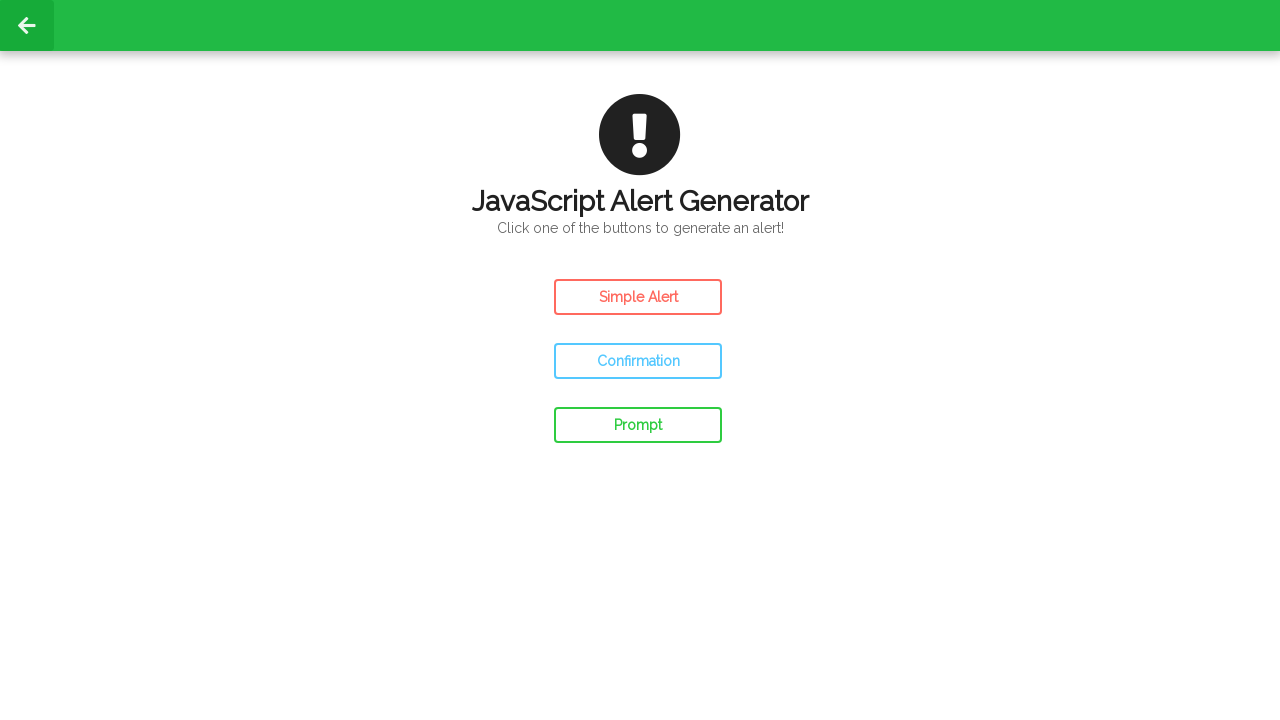

Clicked confirm button to trigger JavaScript confirm alert at (638, 361) on #confirm
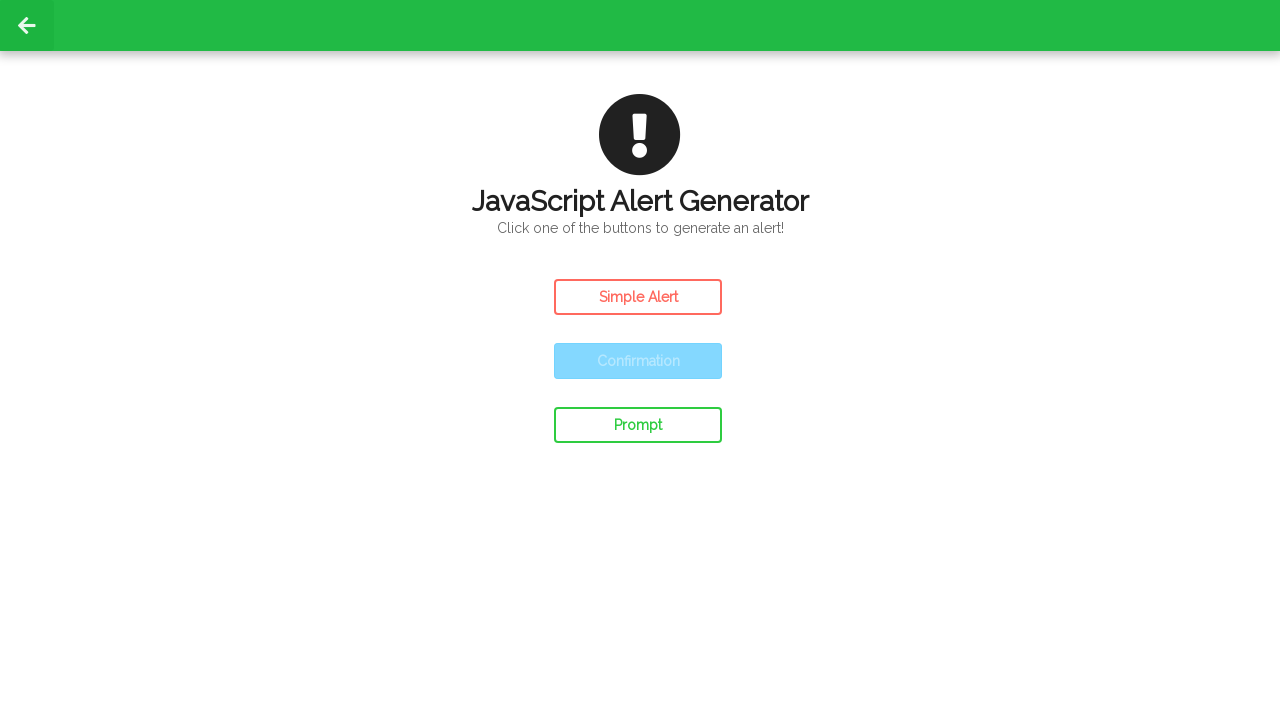

Set up dialog handler to accept confirm alert
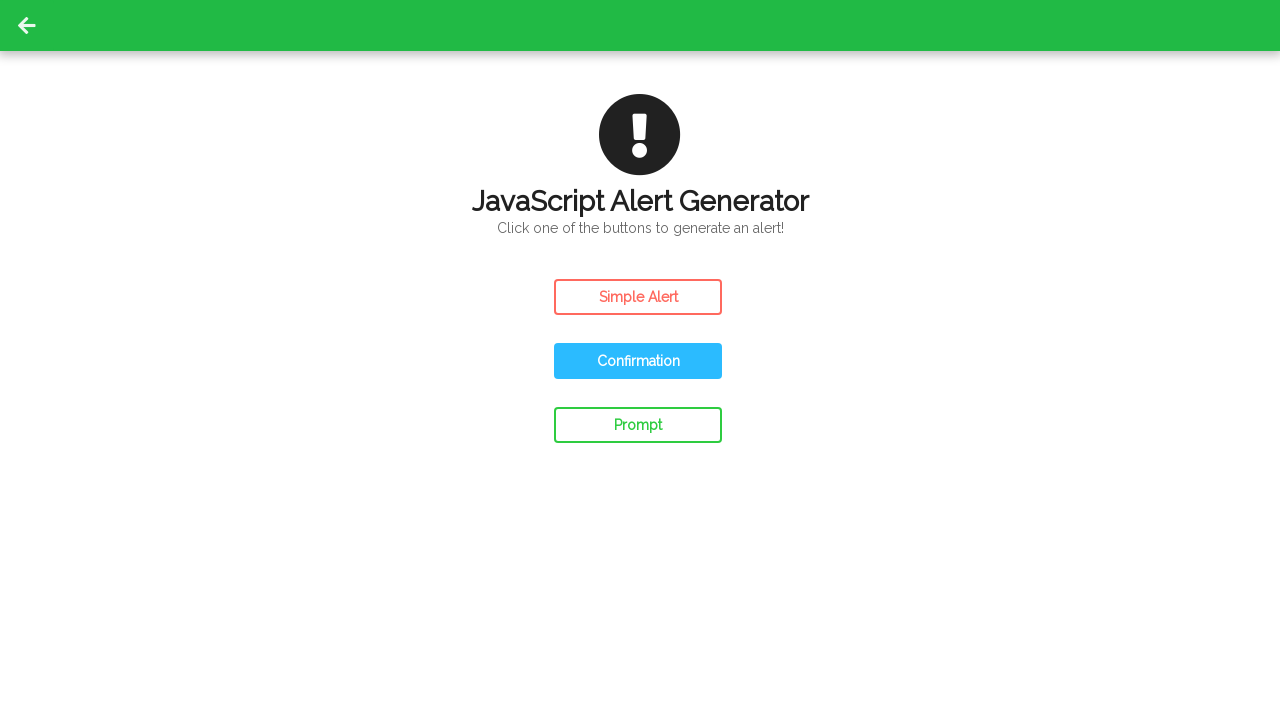

Clicked confirm button again to trigger alert and handler accepts it at (638, 361) on #confirm
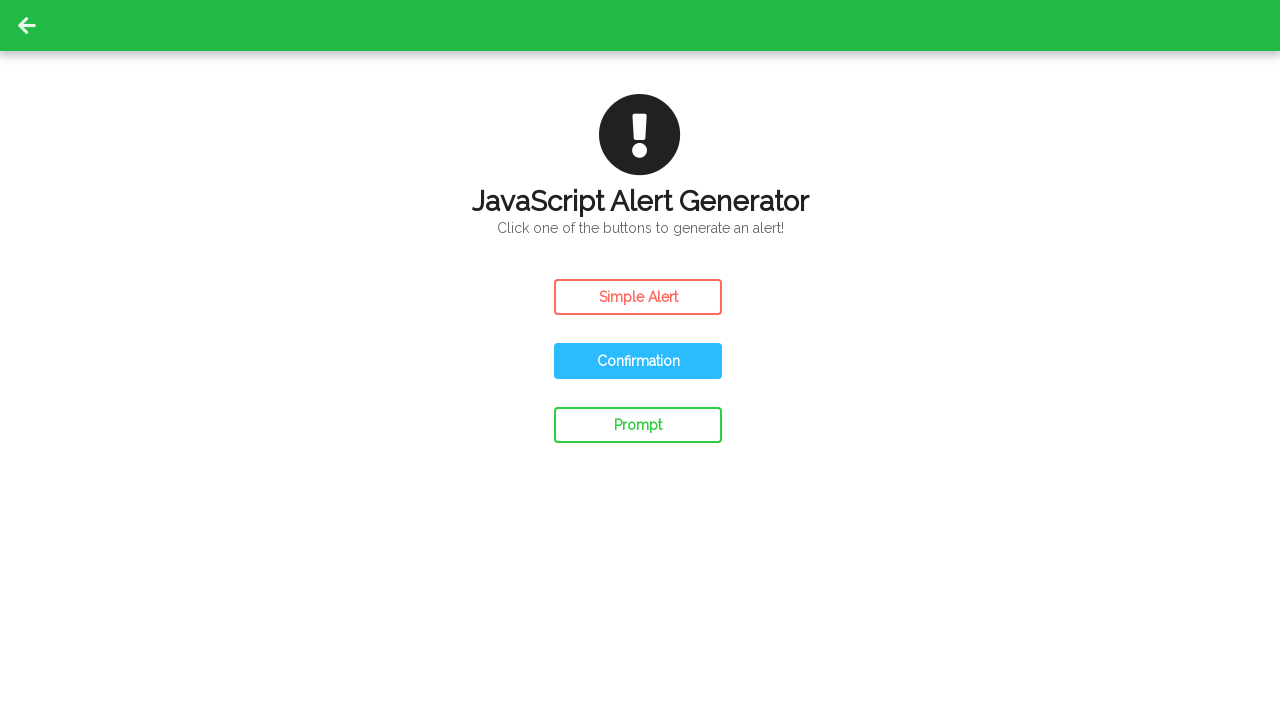

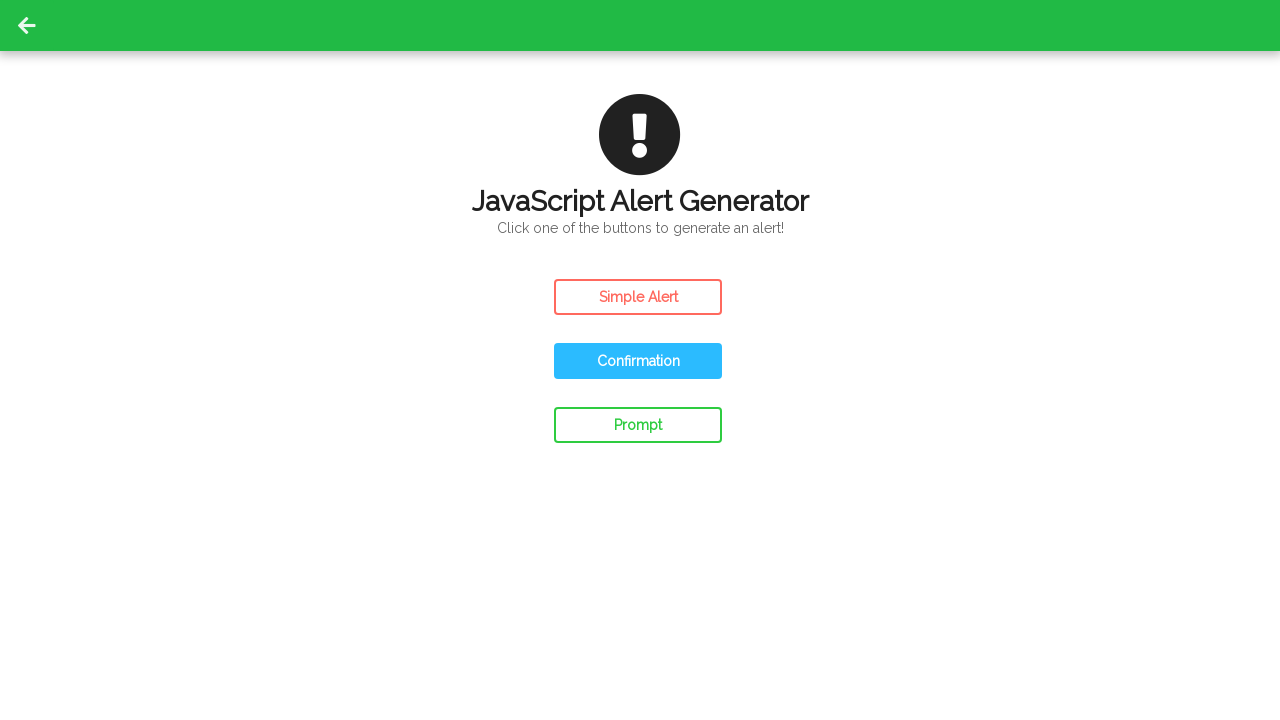